Tests keyboard actions by filling a form field, then using Ctrl+A, Ctrl+C to copy the text and Ctrl+A, Ctrl+V to paste it into another field within an iframe

Starting URL: https://www.w3schools.com/html/tryit.asp?filename=tryhtml_form_submit

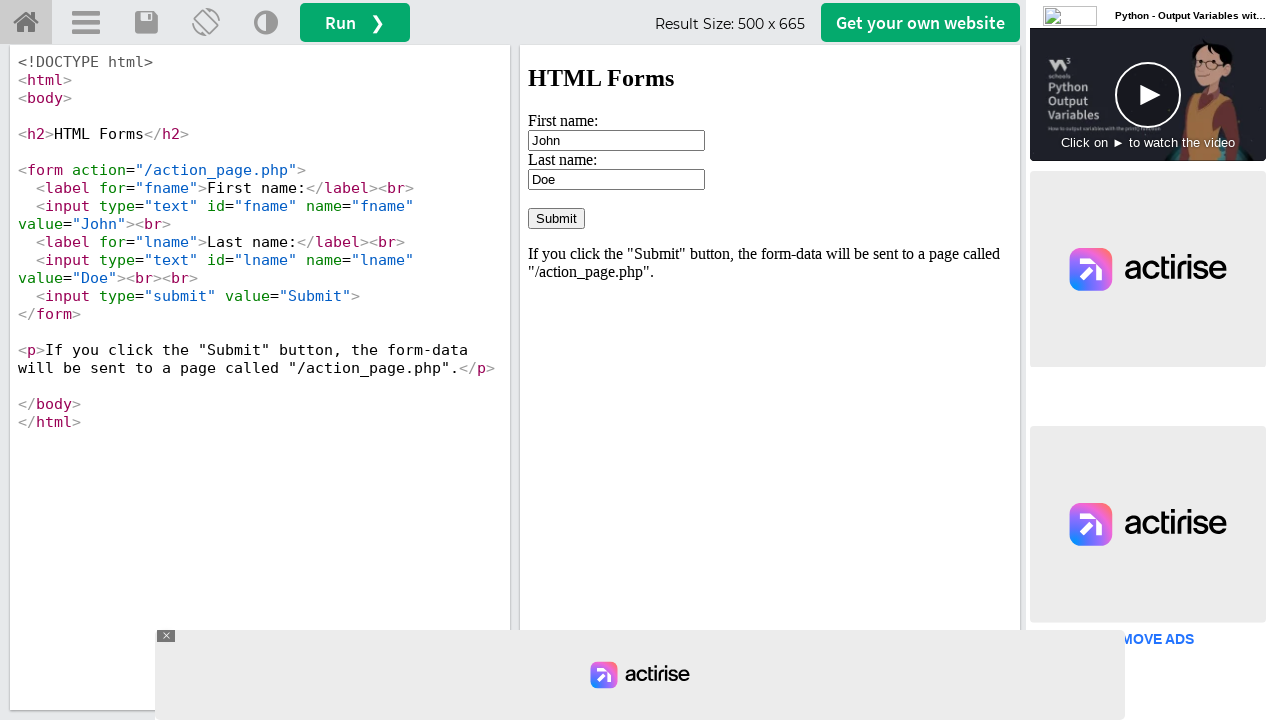

Located iframe with id 'iframeResult' containing the form
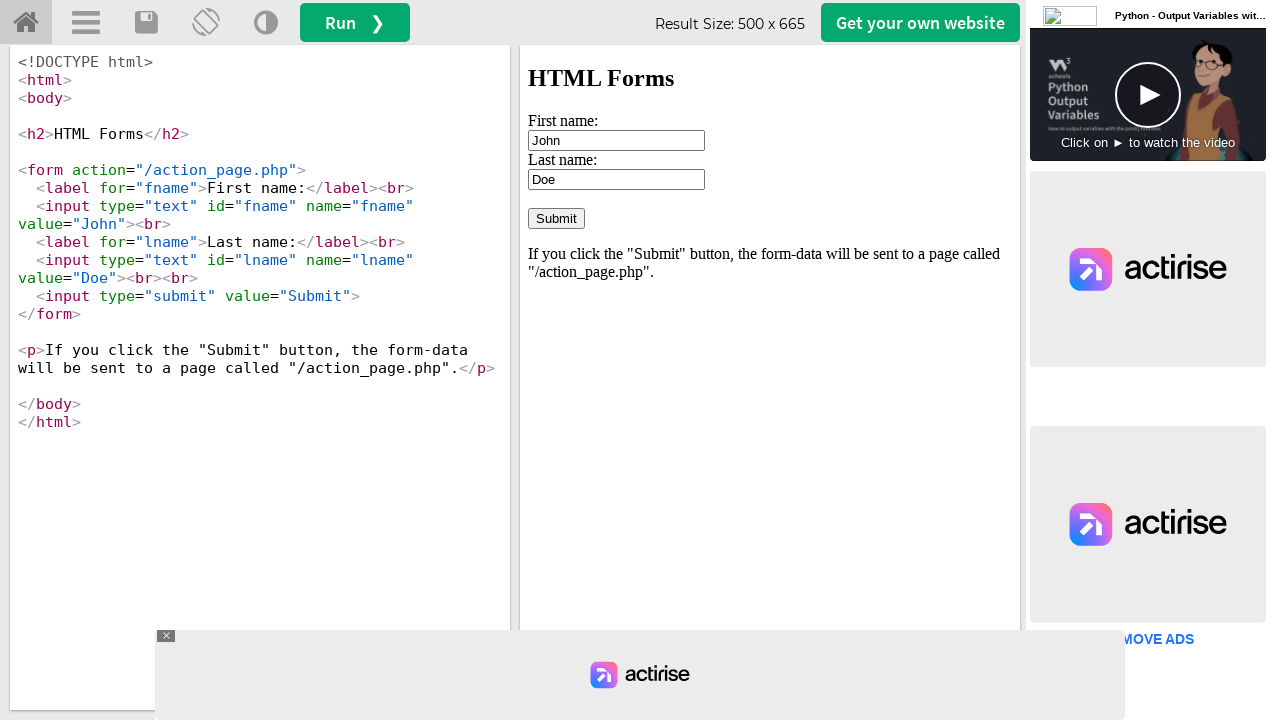

Located first name input field
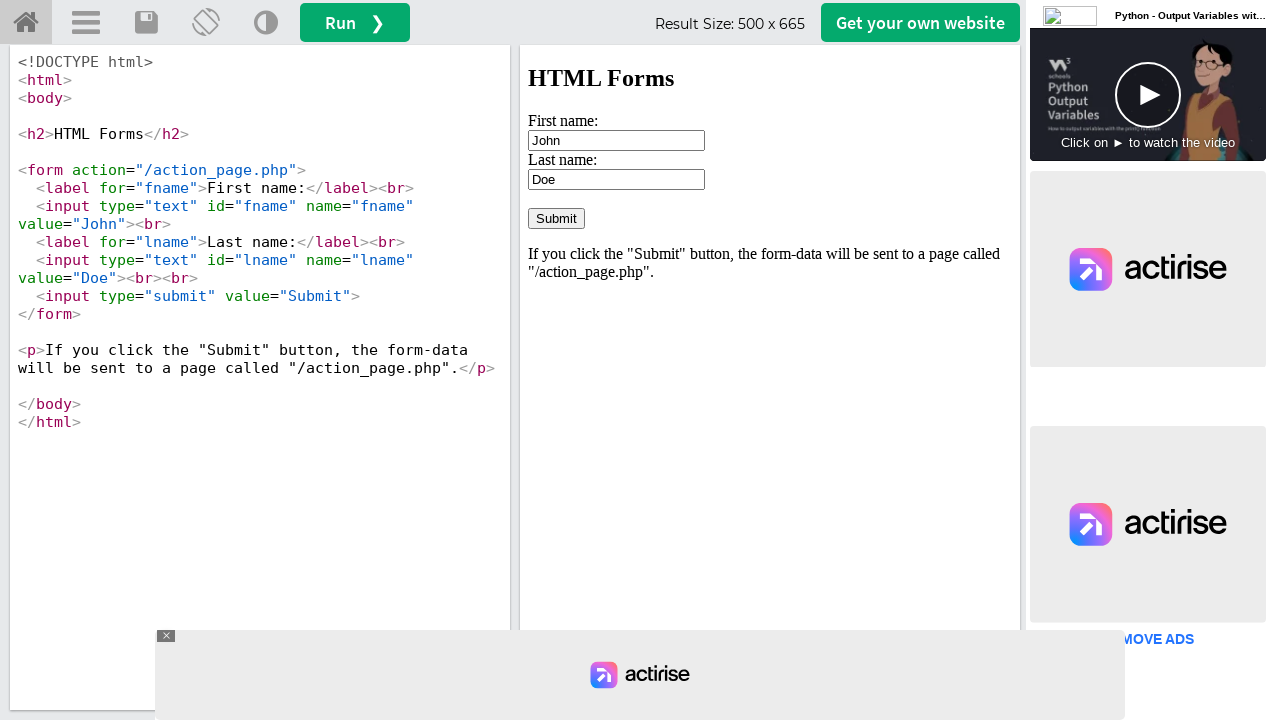

Cleared first name field on #iframeResult >> internal:control=enter-frame >> xpath=//input[@id='fname']
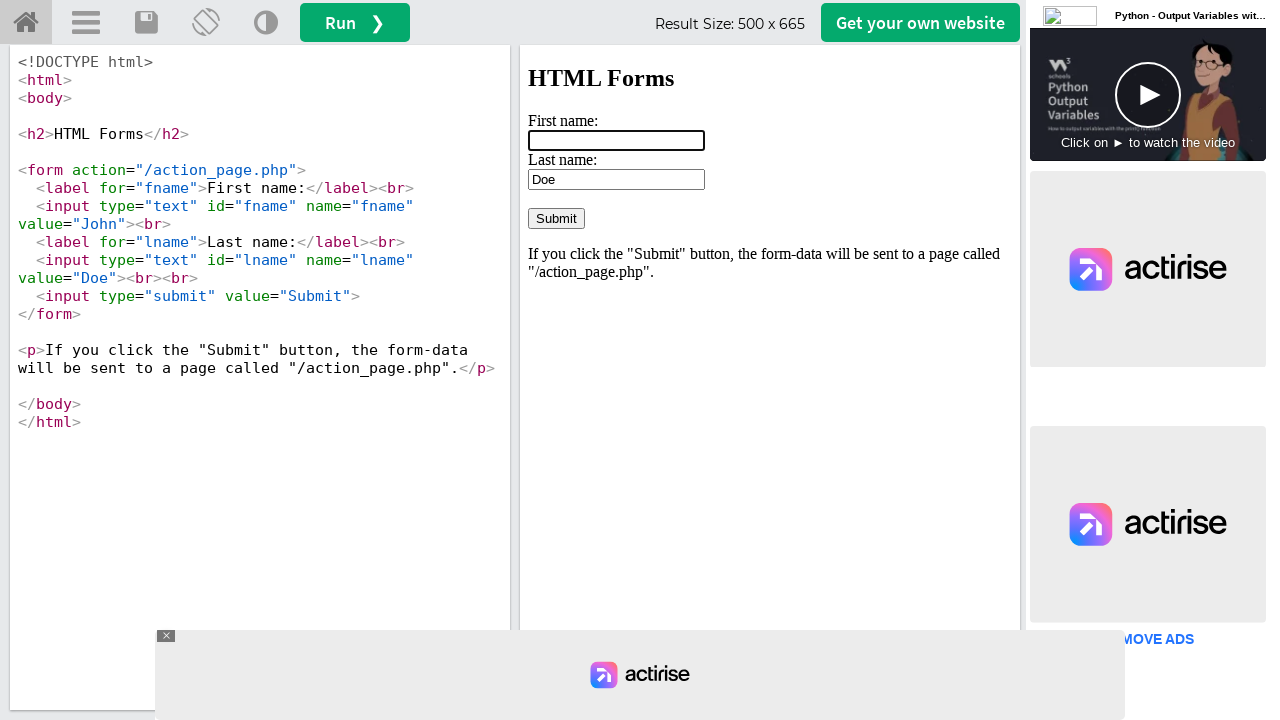

Filled first name field with 'bhagya' on #iframeResult >> internal:control=enter-frame >> xpath=//input[@id='fname']
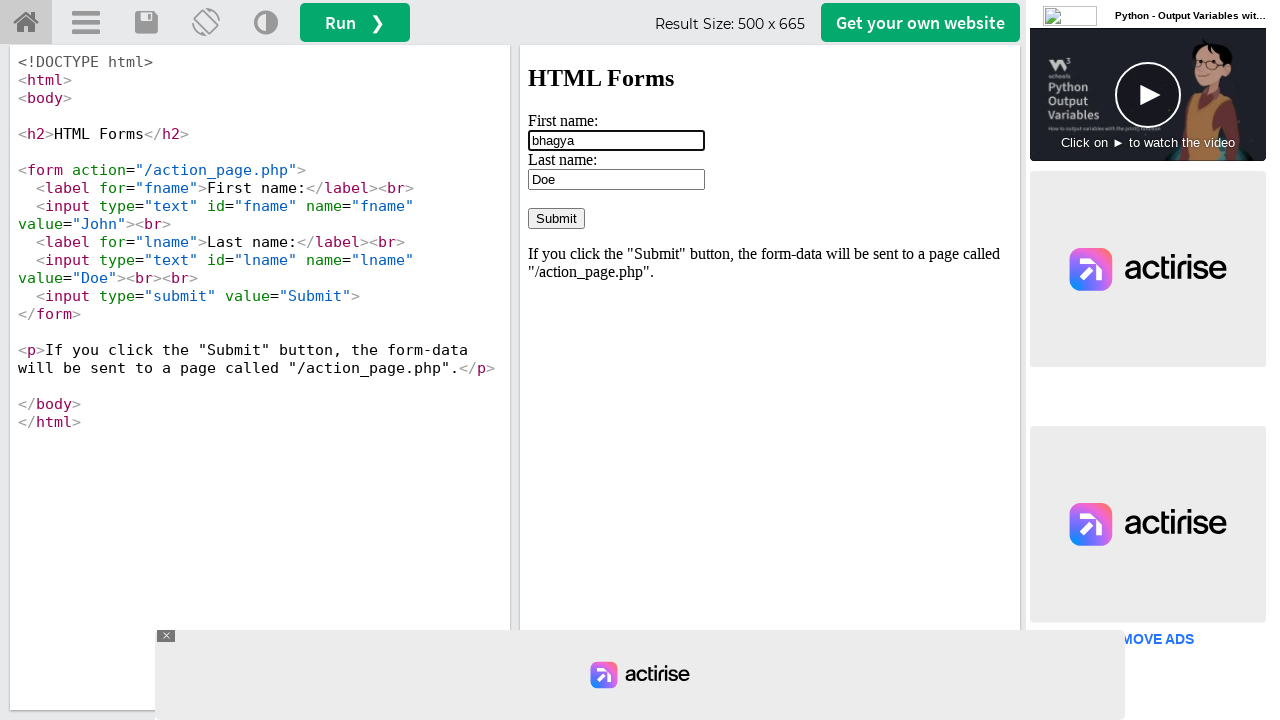

Clicked on first name field to focus it at (616, 140) on #iframeResult >> internal:control=enter-frame >> xpath=//input[@id='fname']
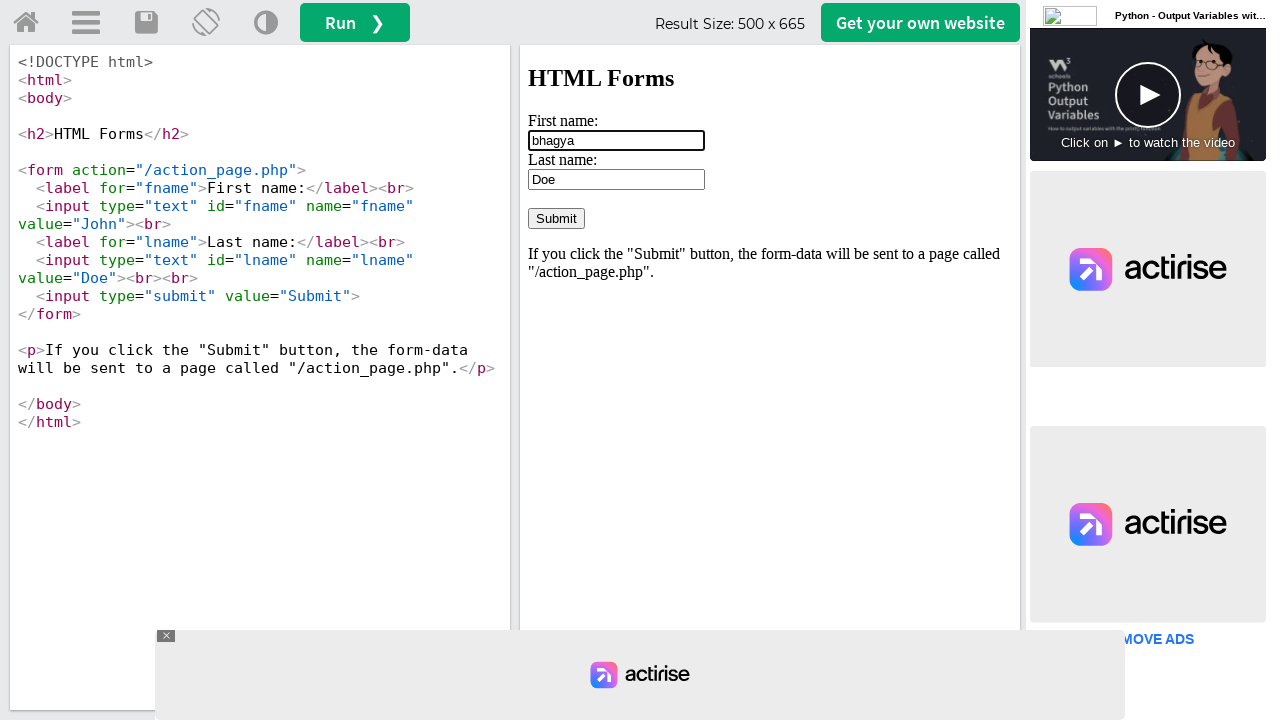

Pressed Ctrl+A to select all text in first name field
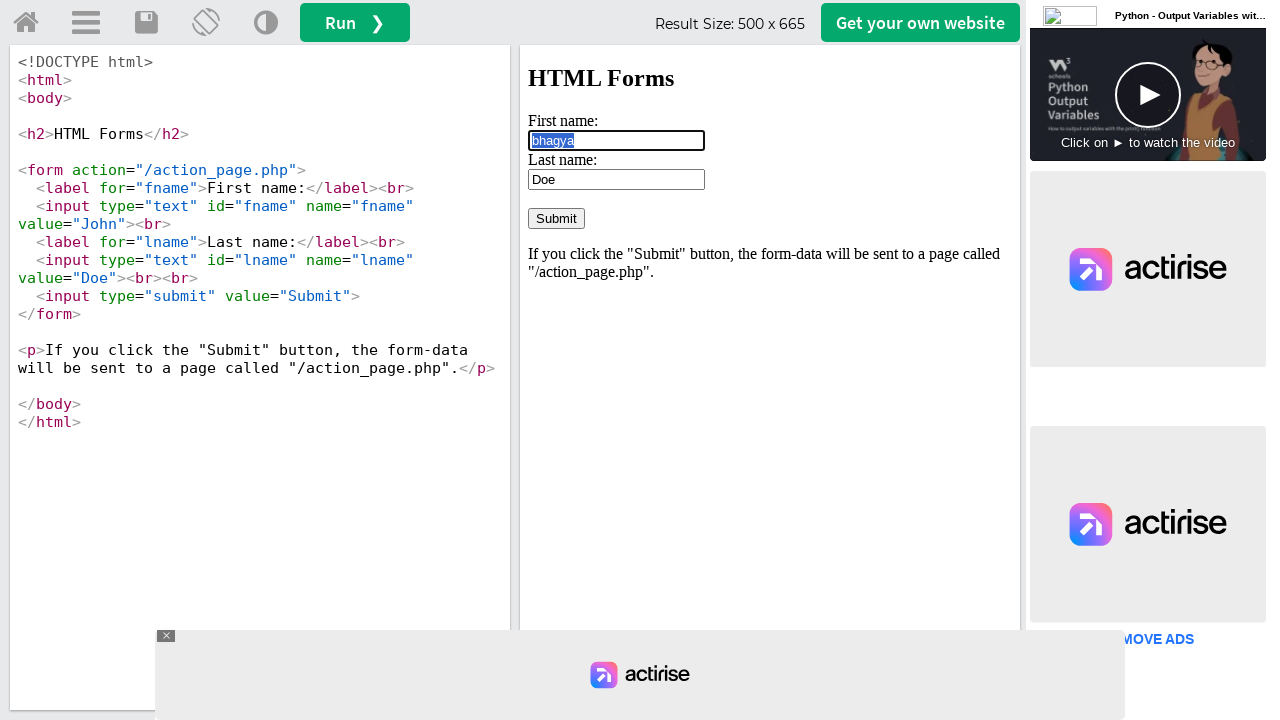

Pressed Ctrl+C to copy selected text from first name field
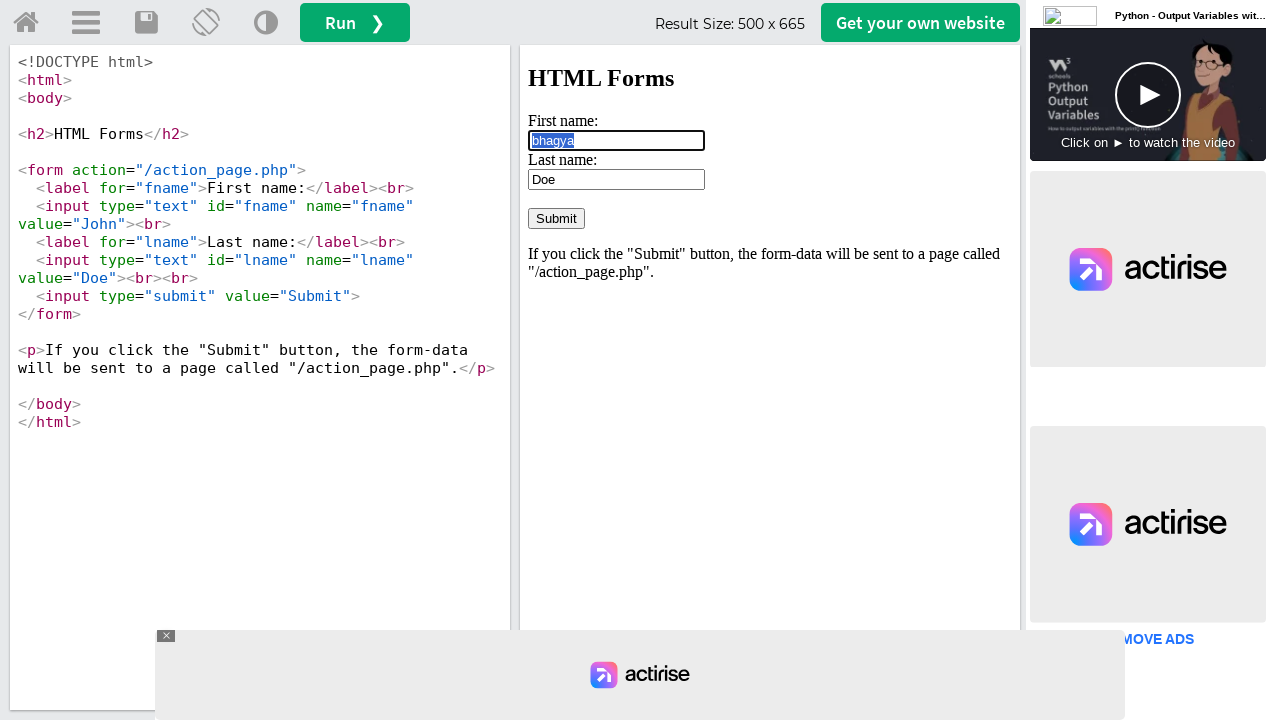

Located last name input field
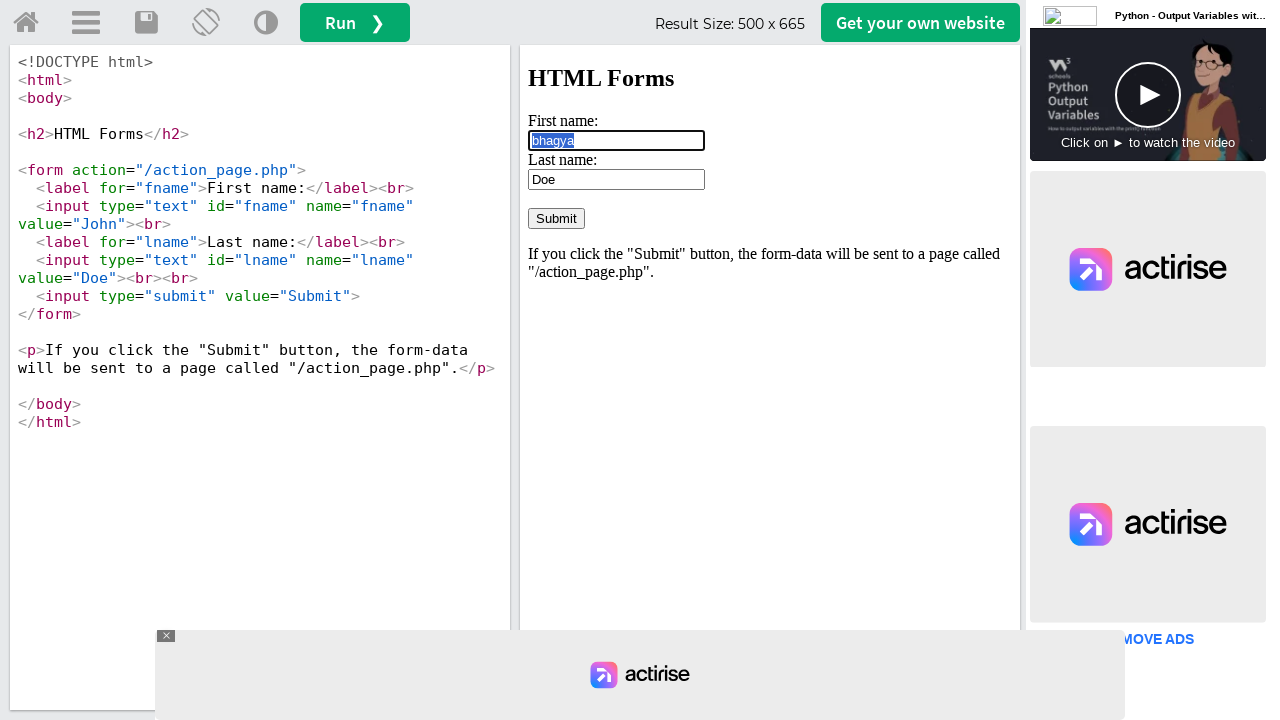

Clicked on last name field to focus it at (616, 179) on #iframeResult >> internal:control=enter-frame >> xpath=//input[@id='lname']
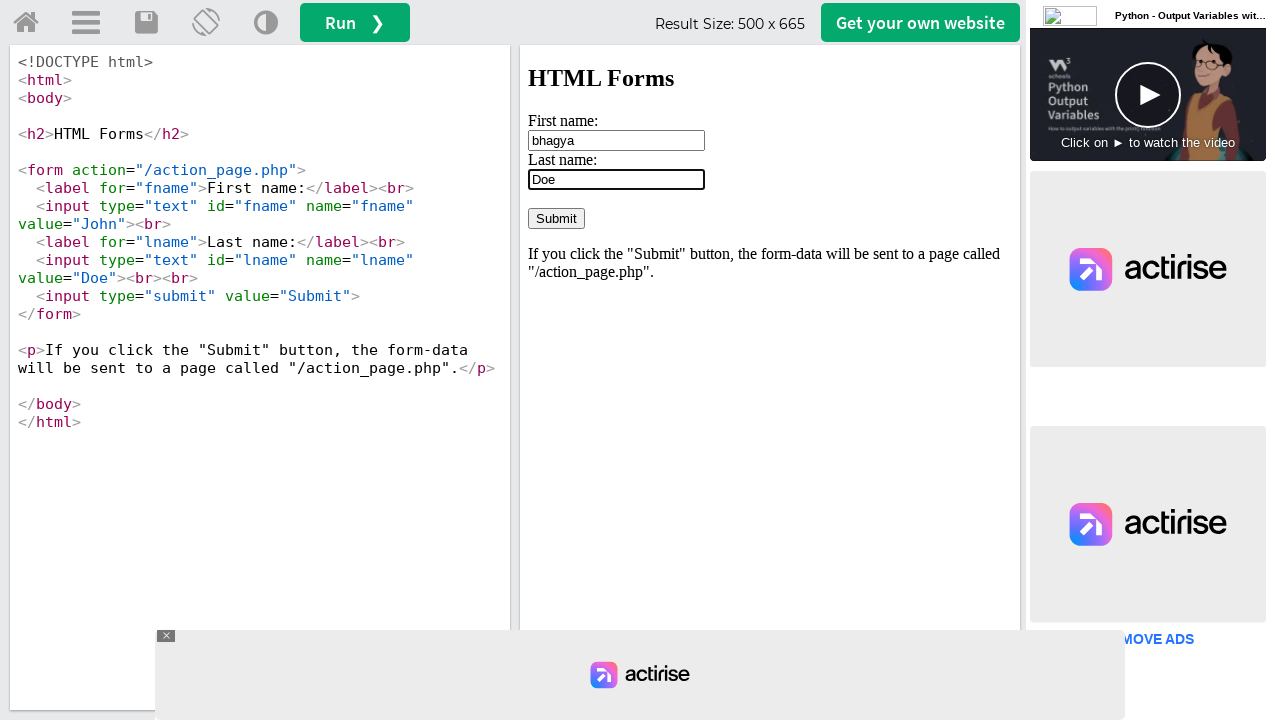

Pressed Ctrl+A to select all text in last name field
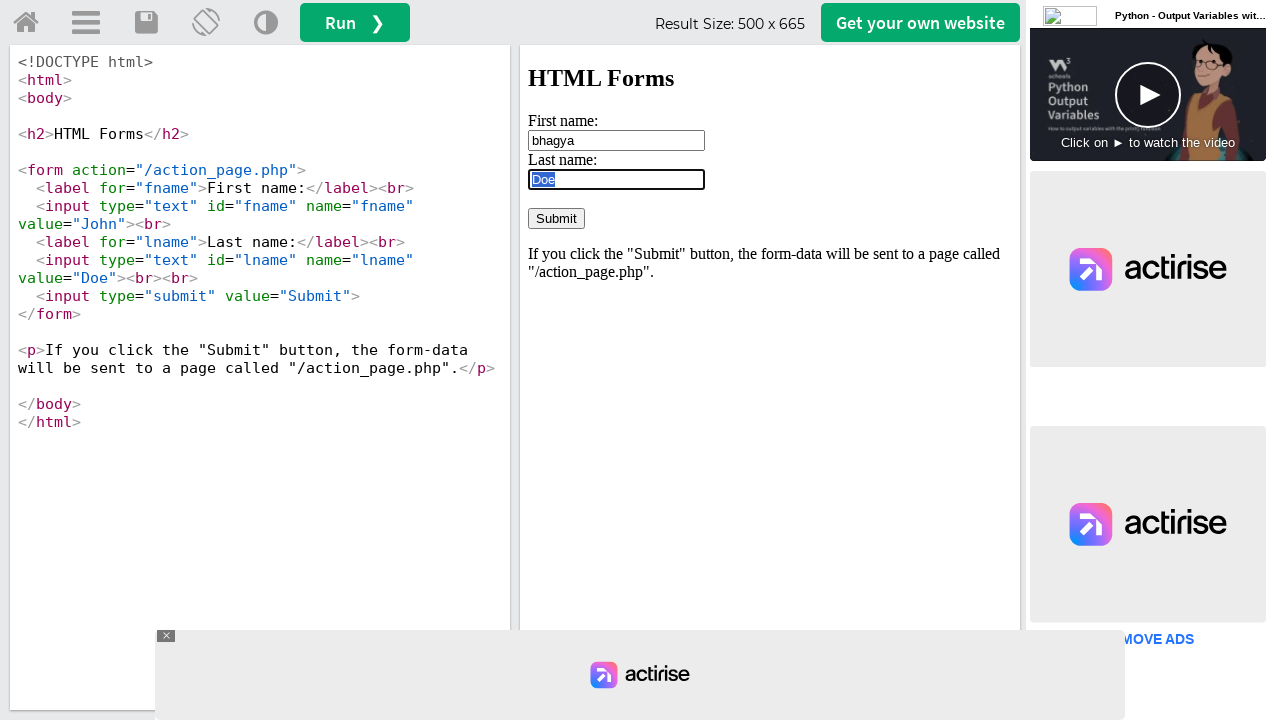

Pressed Ctrl+V to paste copied text into last name field
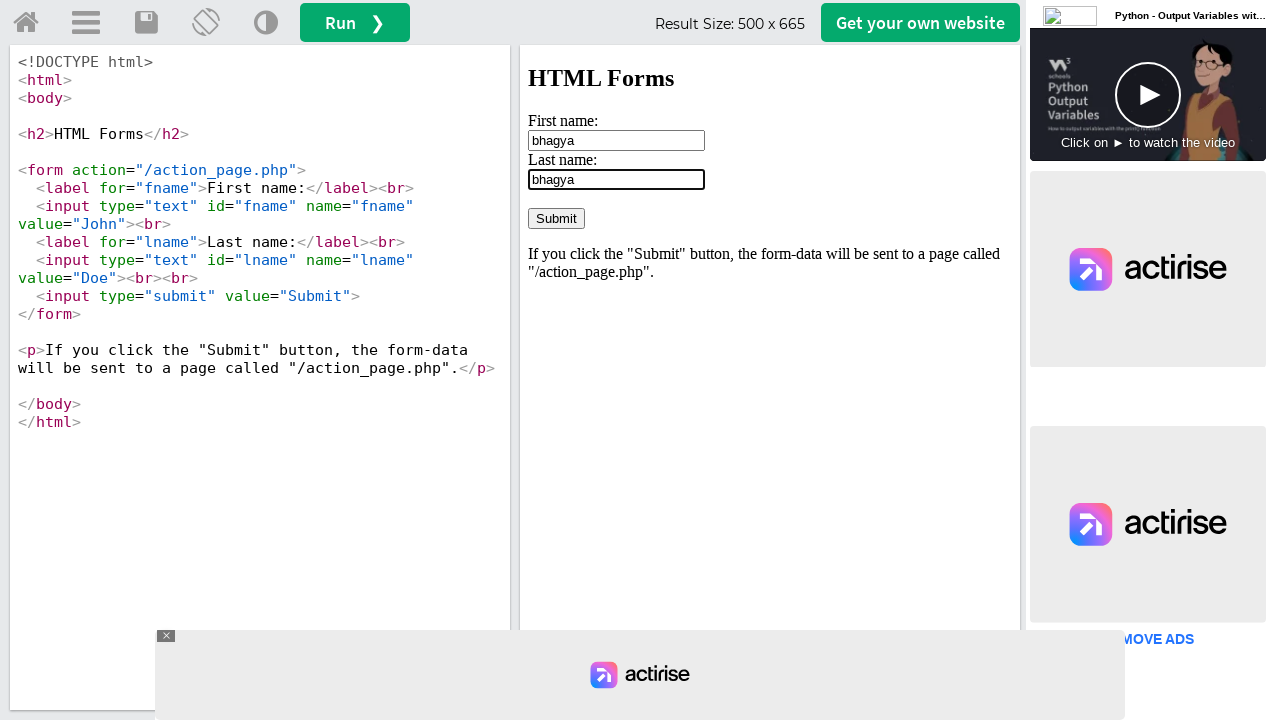

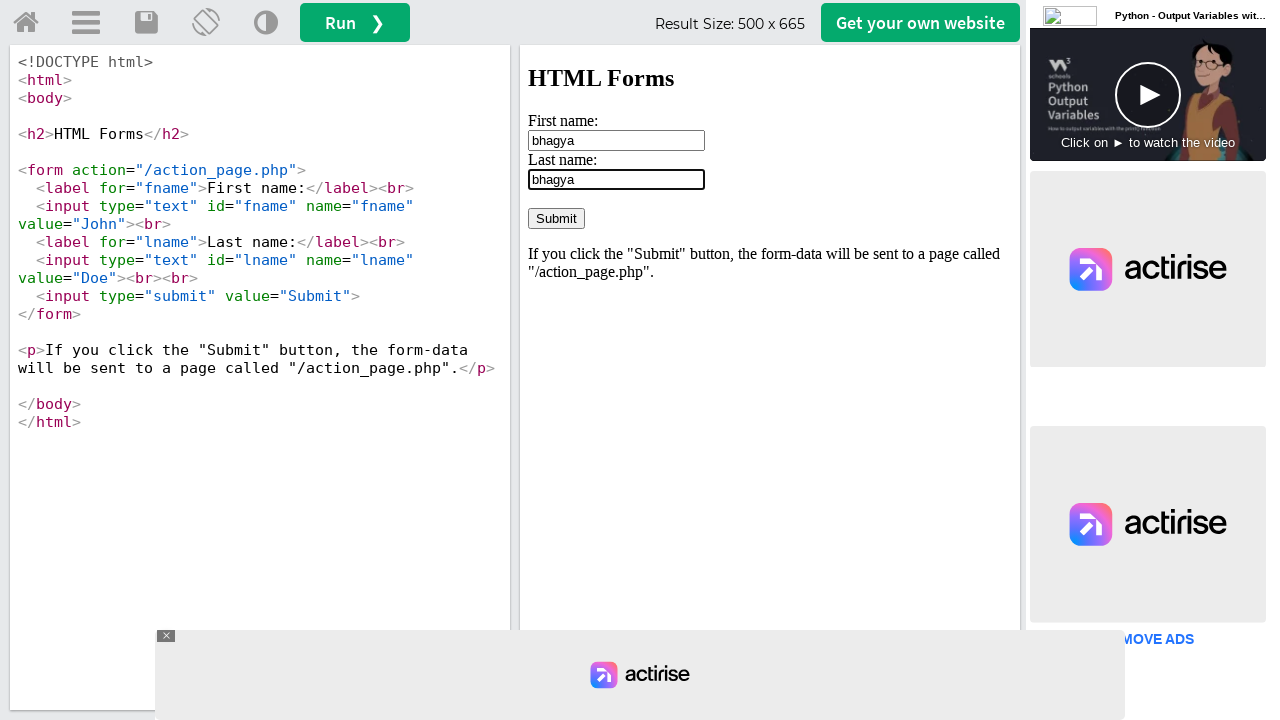